Tests that the page title is correct and verifies the h1 element displays "UUID Generator"

Starting URL: https://qatask.netlify.app/

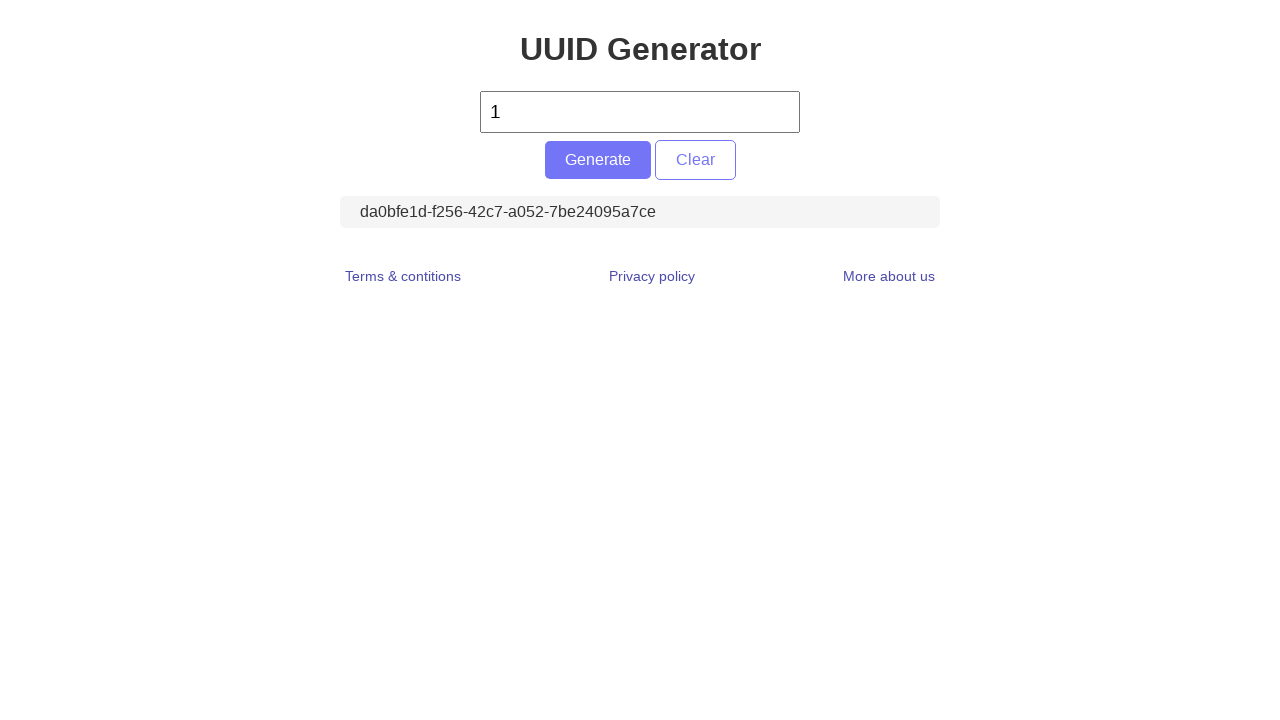

Navigated to UUID Generator application at https://qatask.netlify.app/
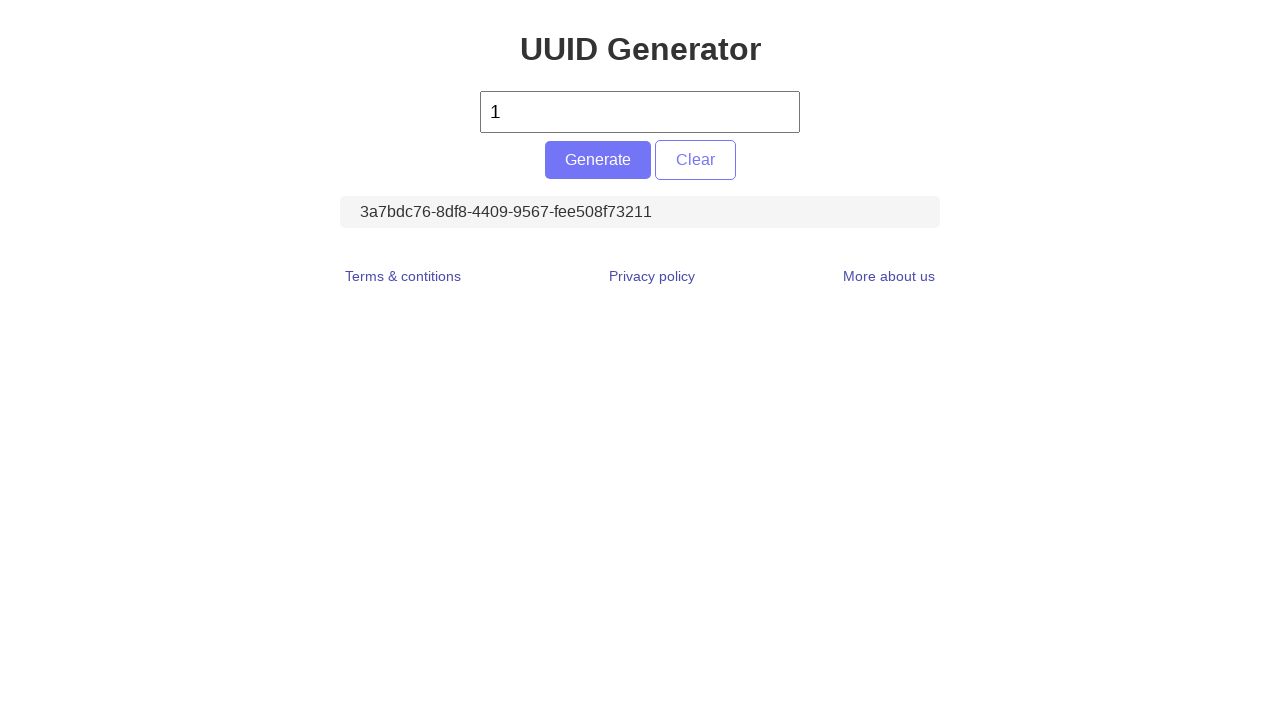

Verified page title is 'UUID Type'
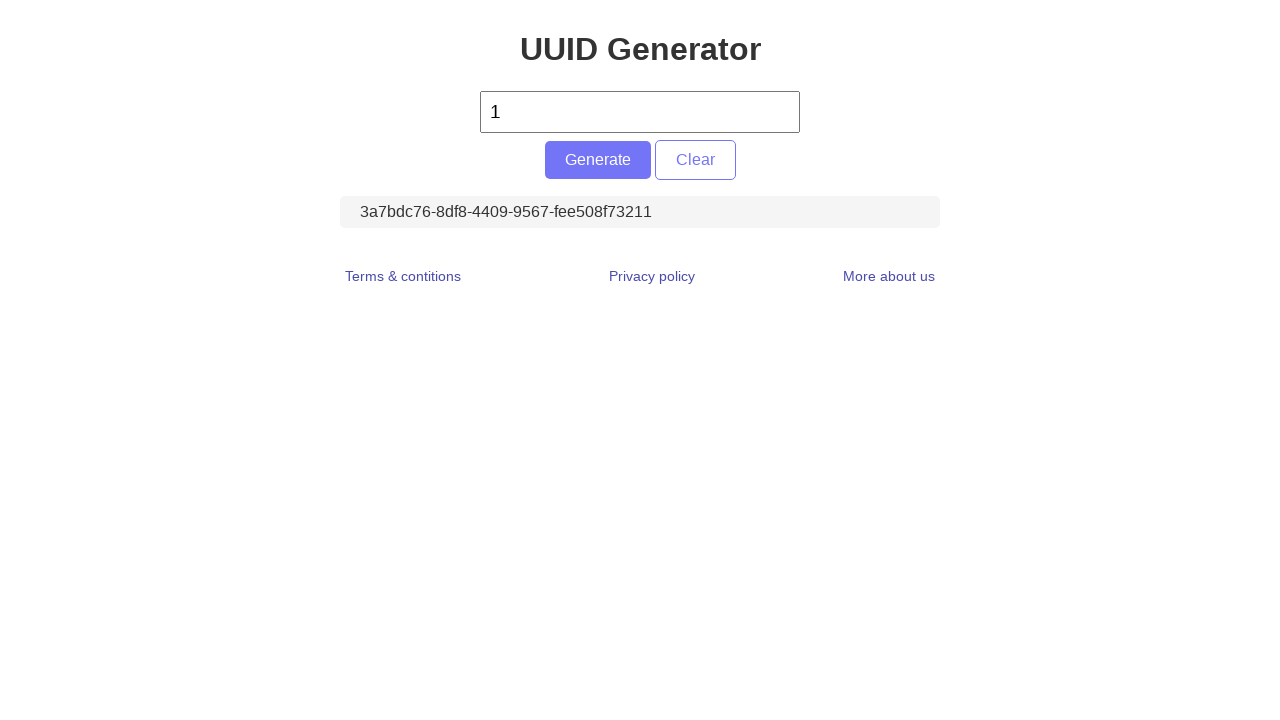

Verified <h1> element is visible
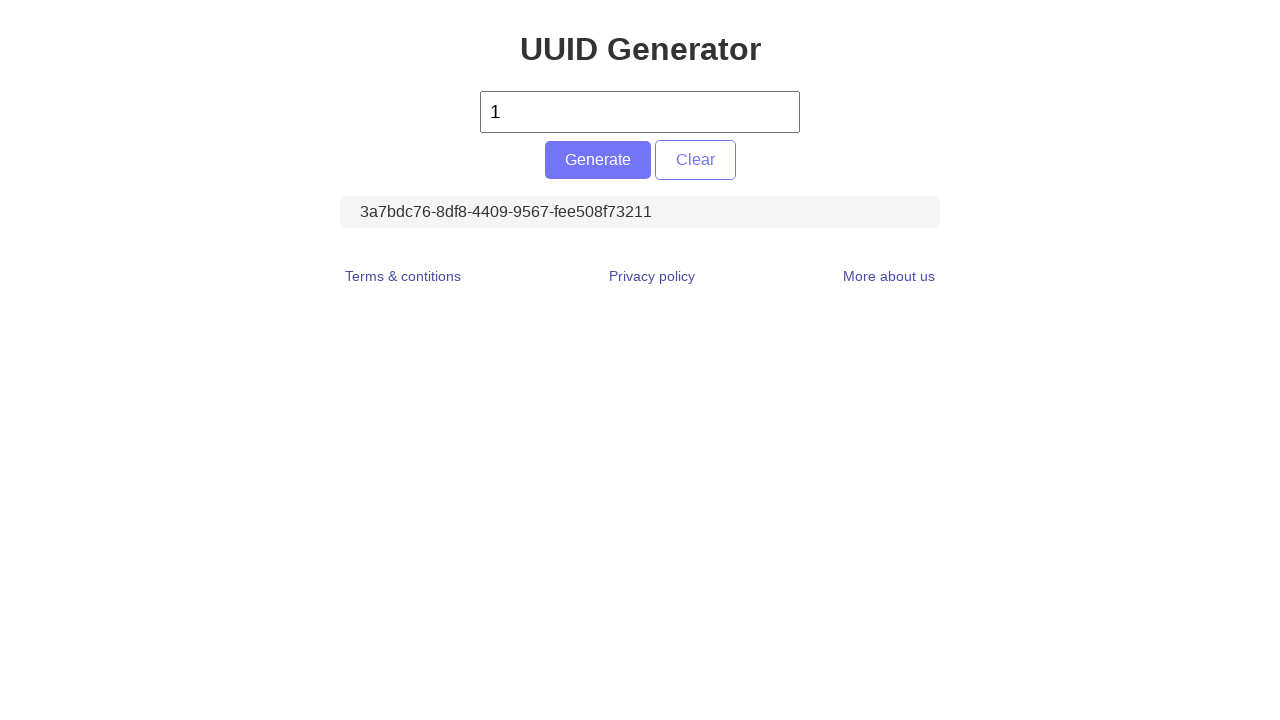

Verified <h1> element displays 'UUID Generator'
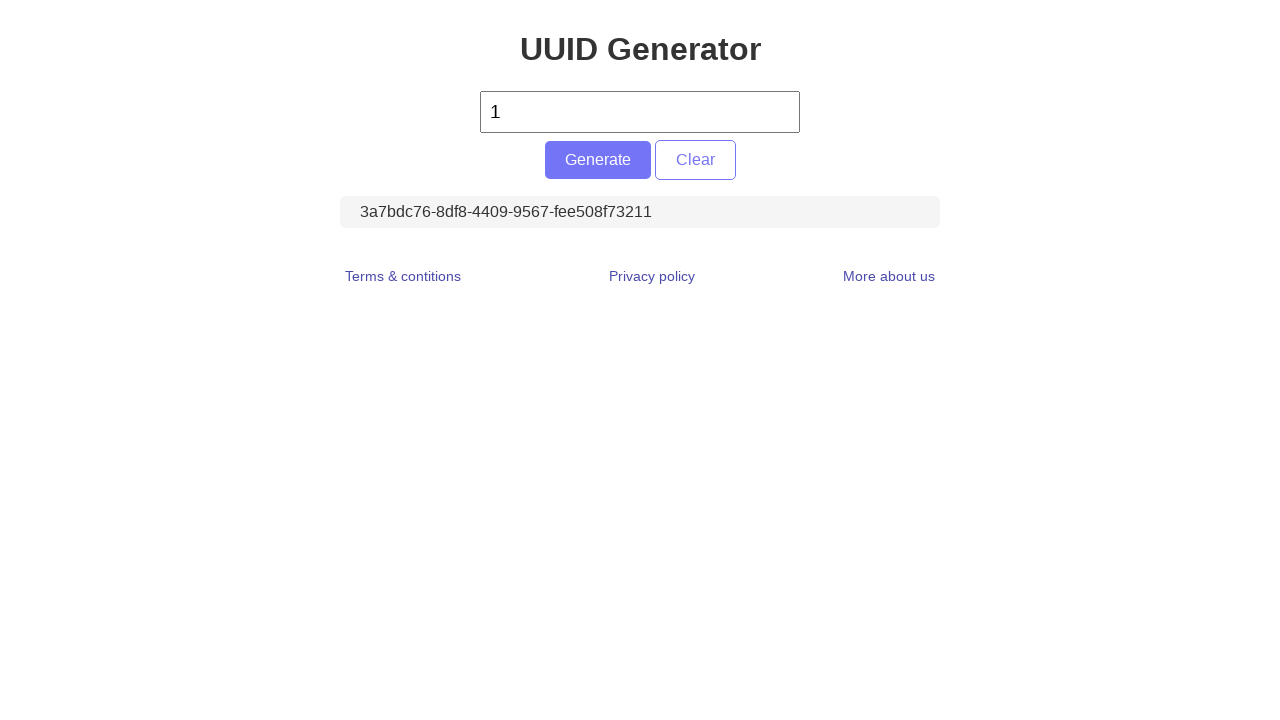

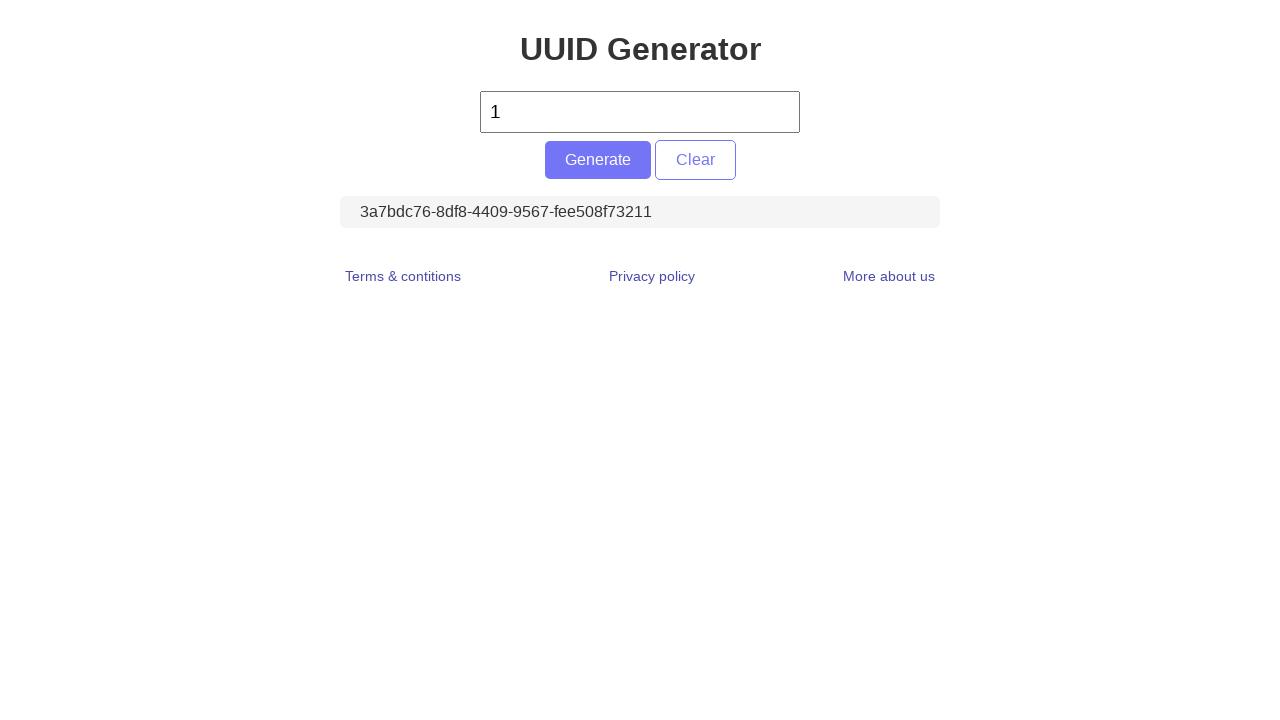